Tests various UI controls including dropdown selection, radio buttons, and checkboxes on a practice form page

Starting URL: https://rahulshettyacademy.com/loginpagePractise/

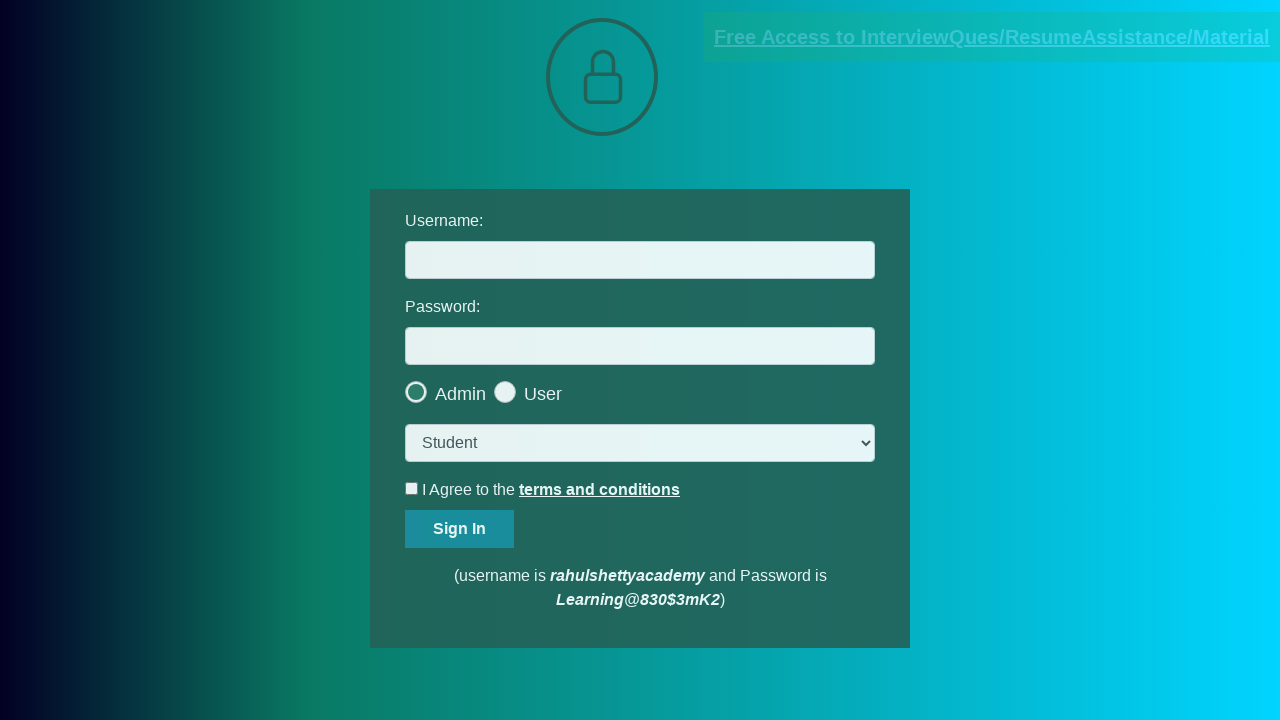

Selected 'consult' option from dropdown on select.form-control
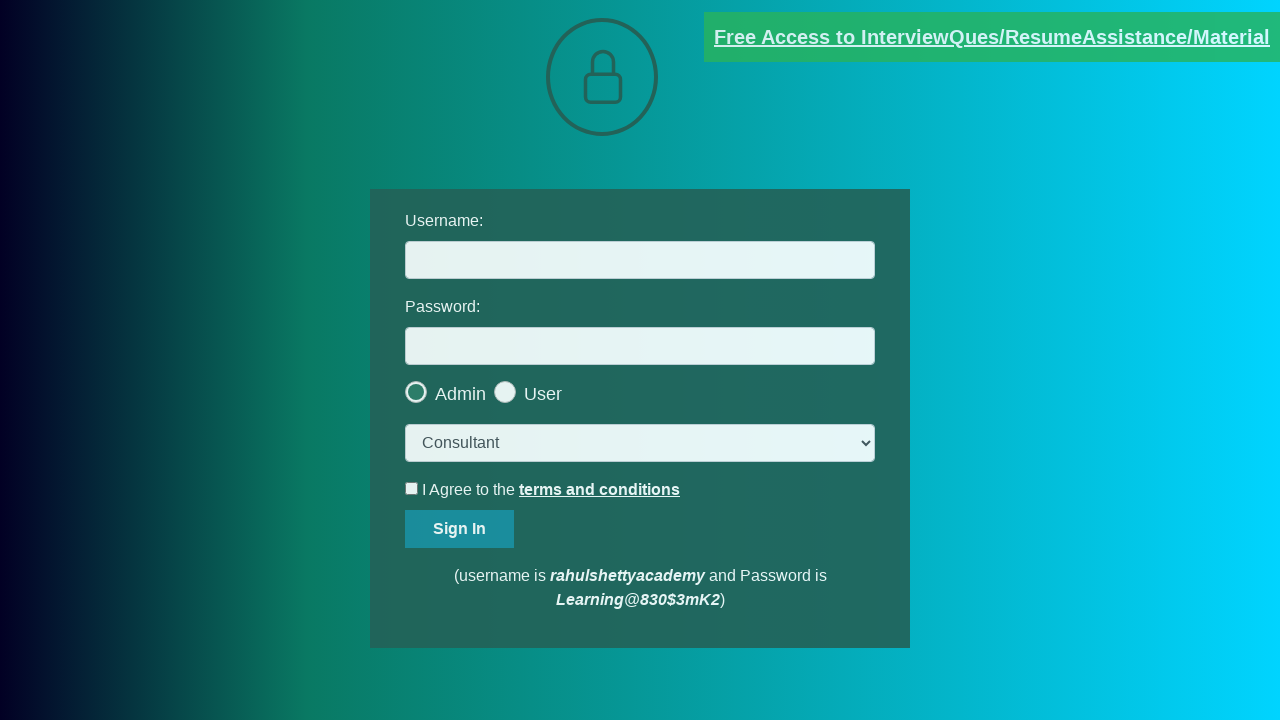

Clicked the last radio button at (543, 394) on .radiotextsty >> nth=-1
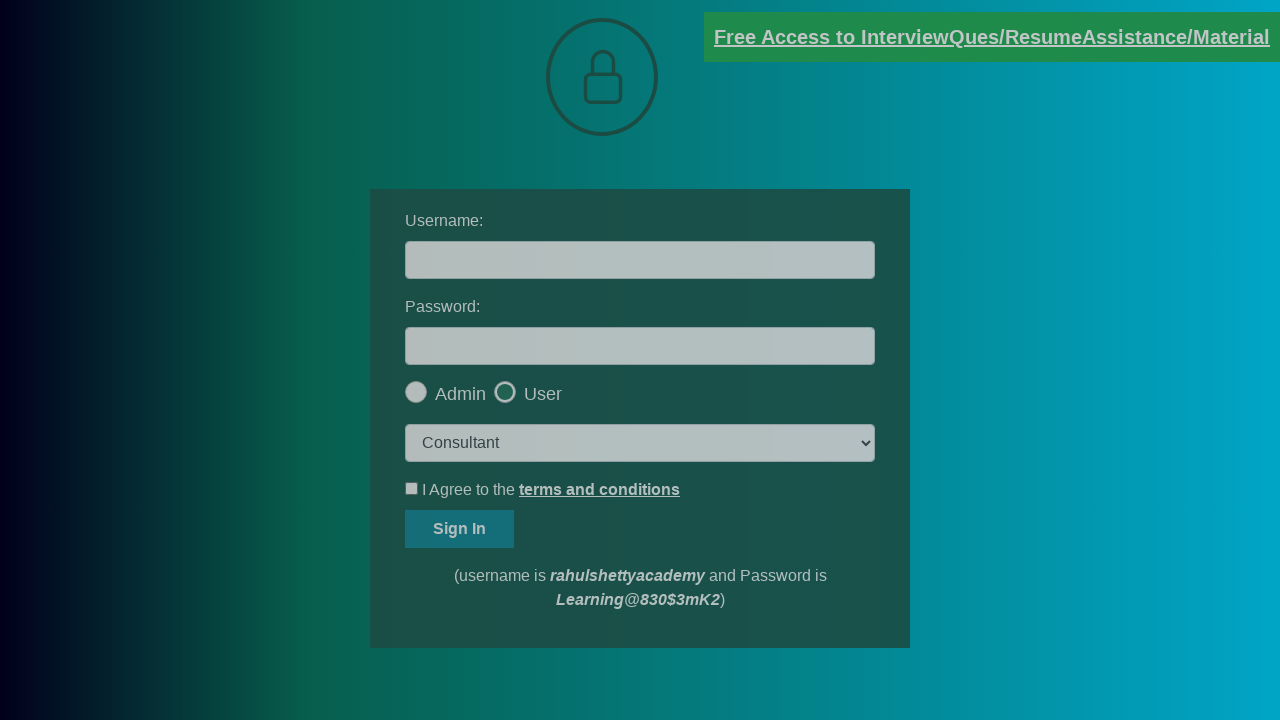

Clicked okay button in modal at (698, 144) on #okayBtn
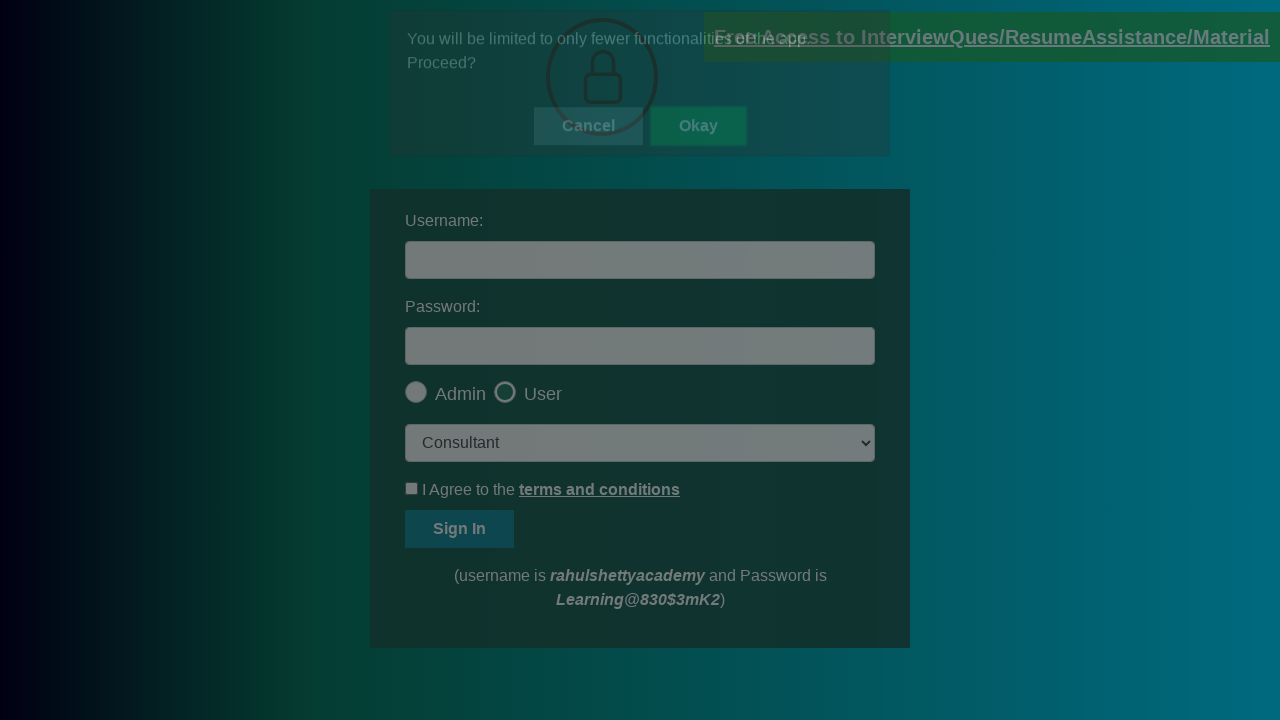

Verified that the last radio button is checked
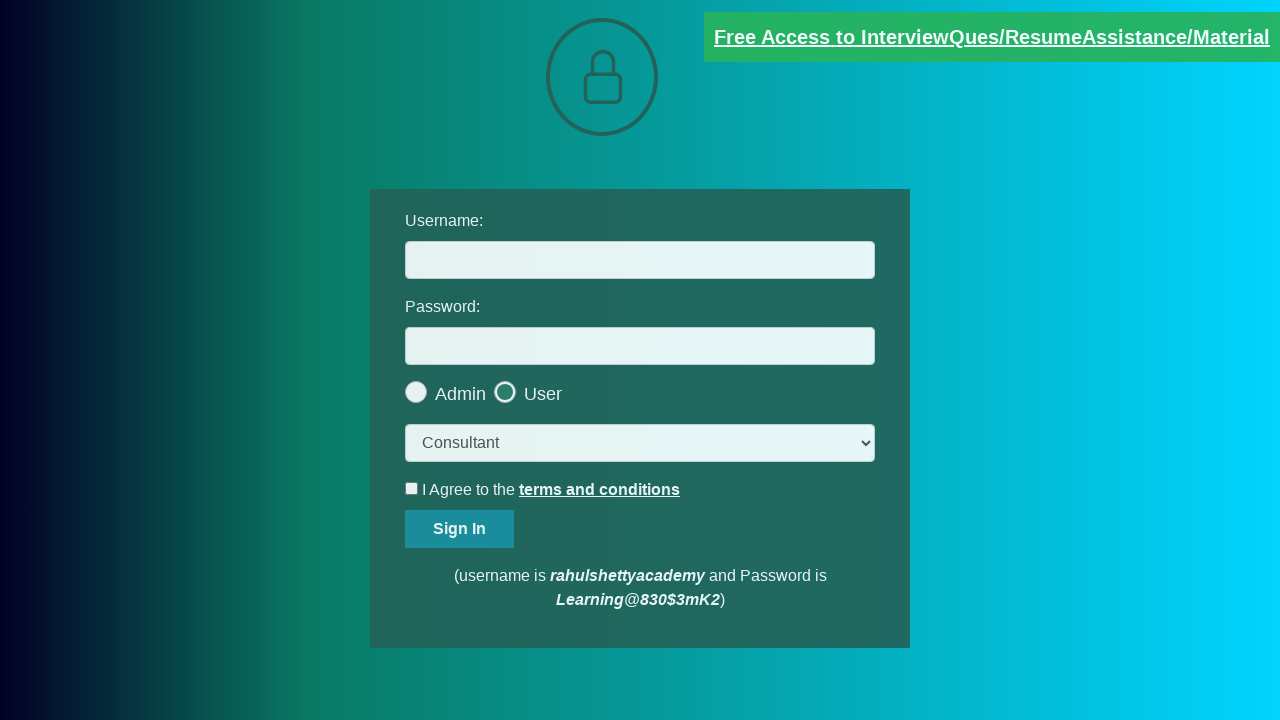

Clicked terms checkbox at (412, 488) on #terms
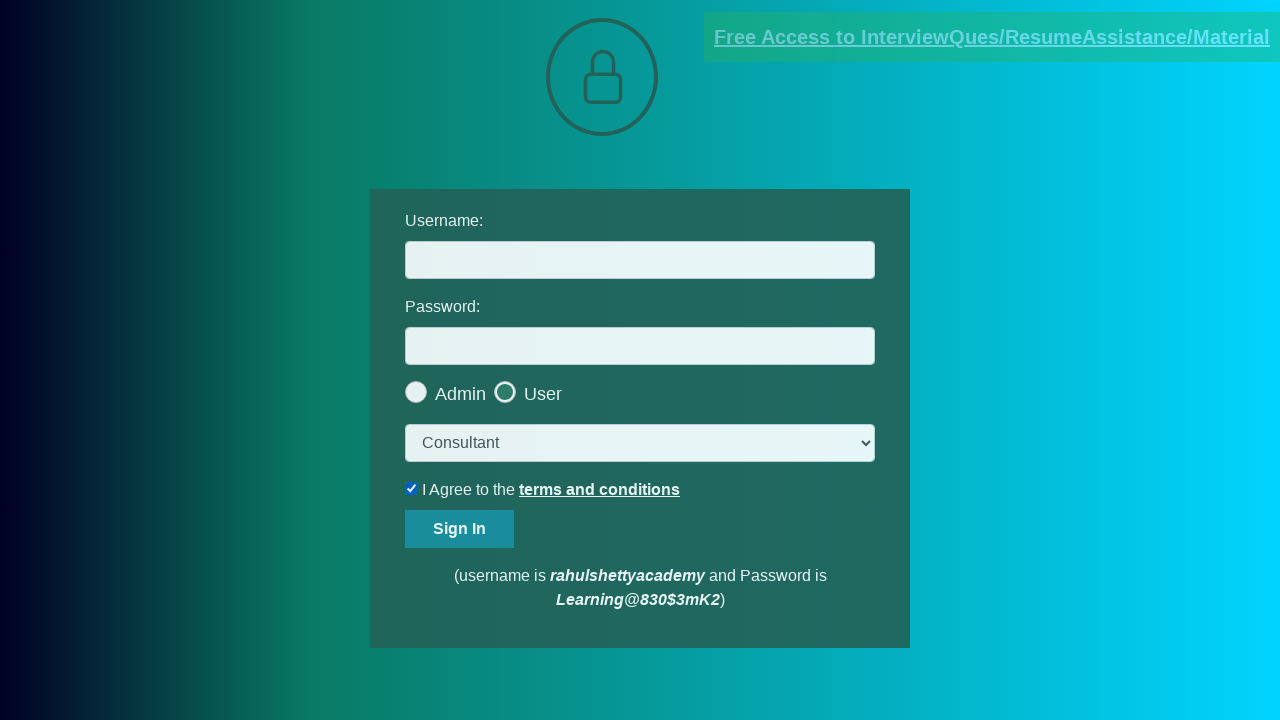

Verified that terms checkbox is checked
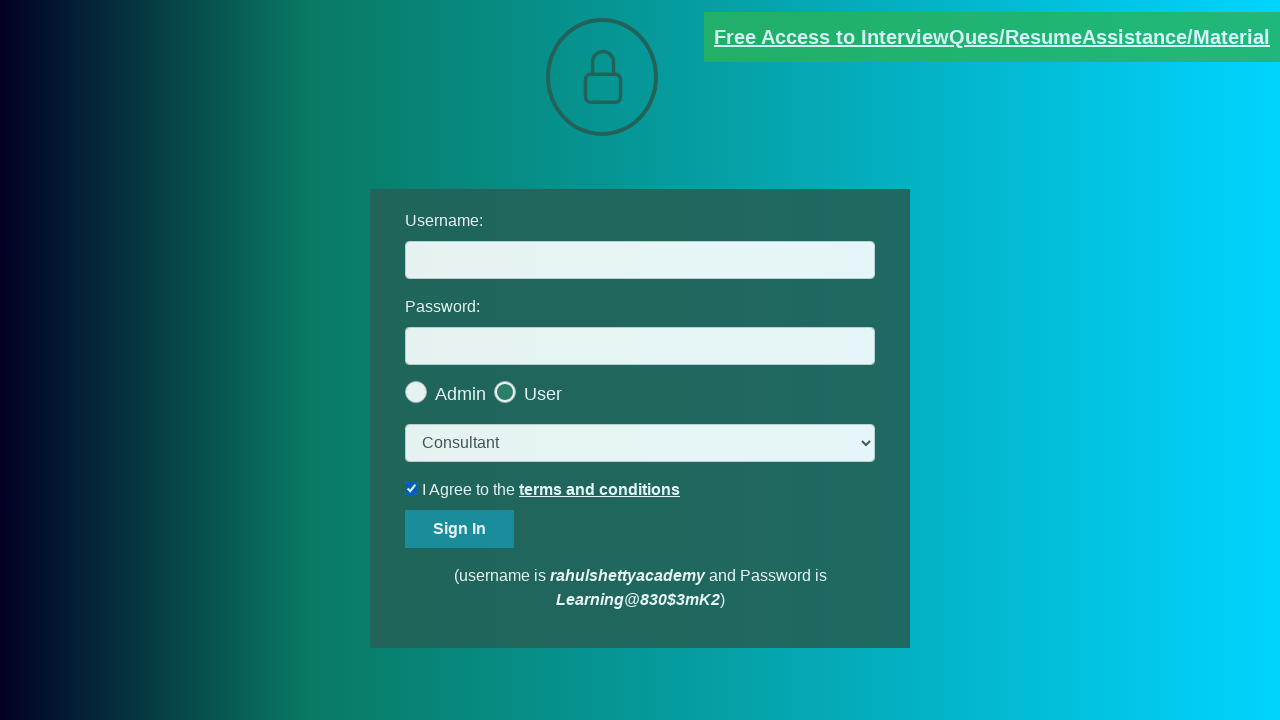

Unchecked terms checkbox at (412, 488) on #terms
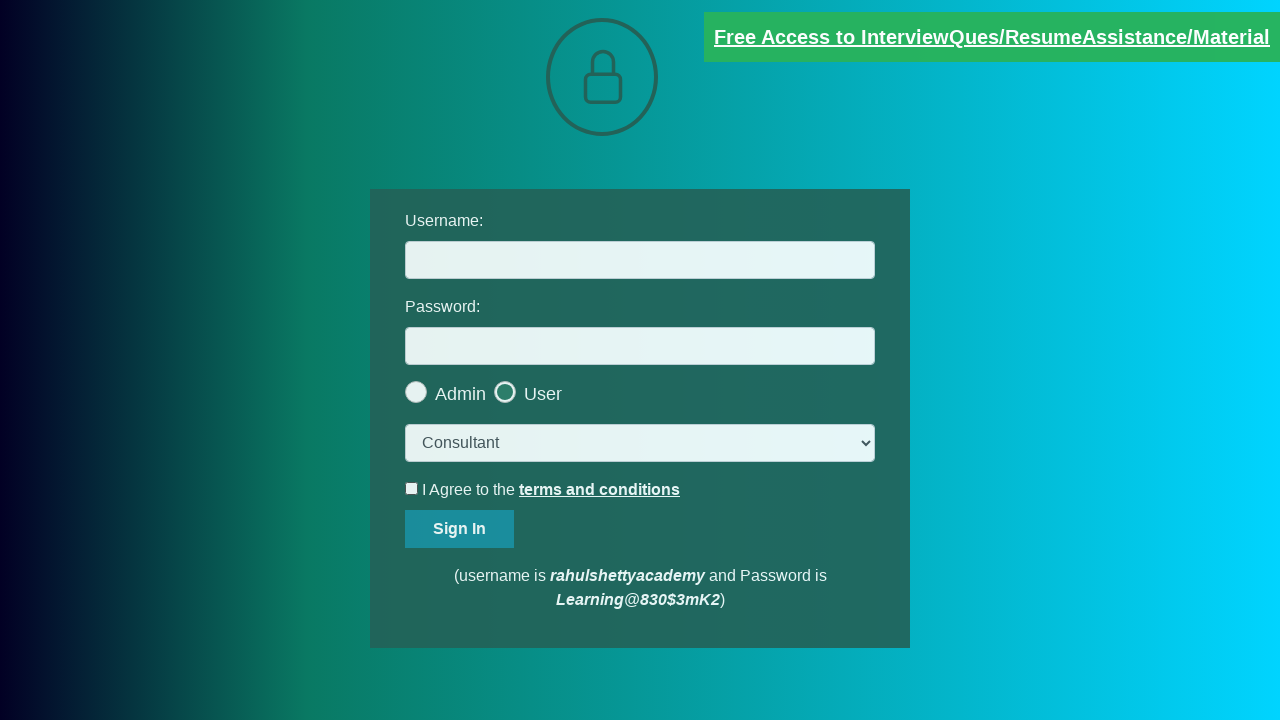

Verified document link has 'blinkingText' class attribute
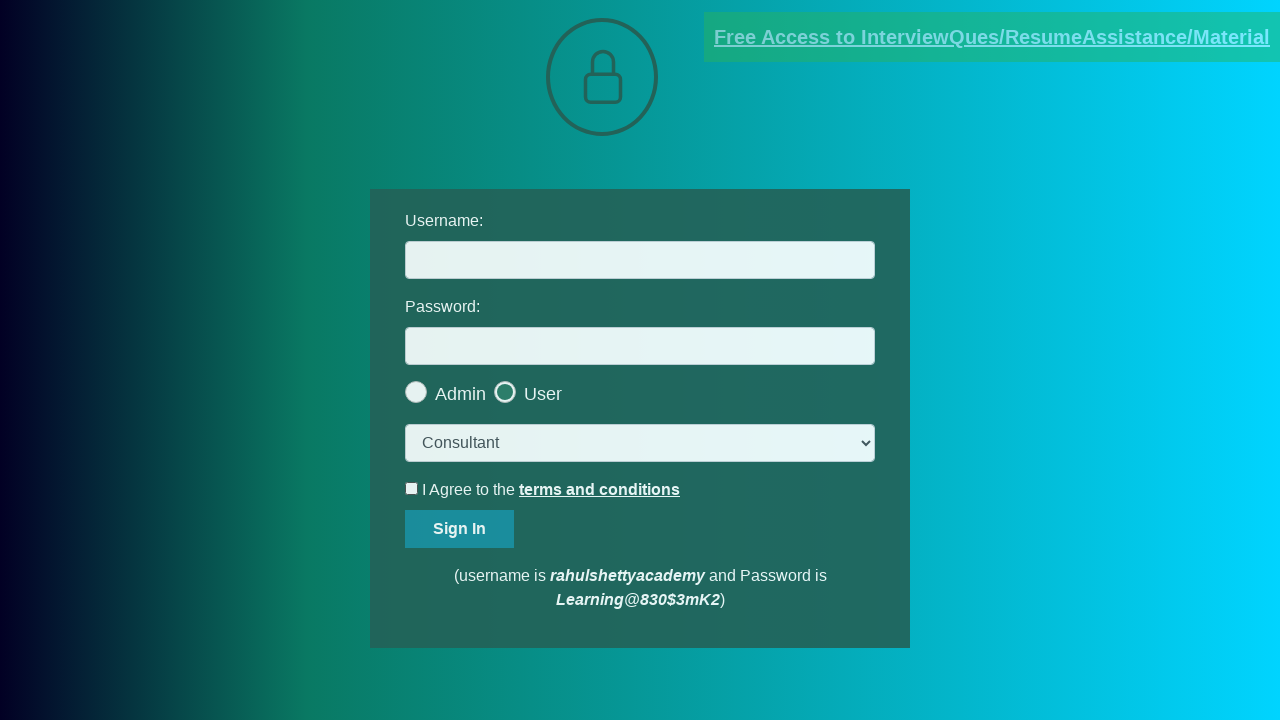

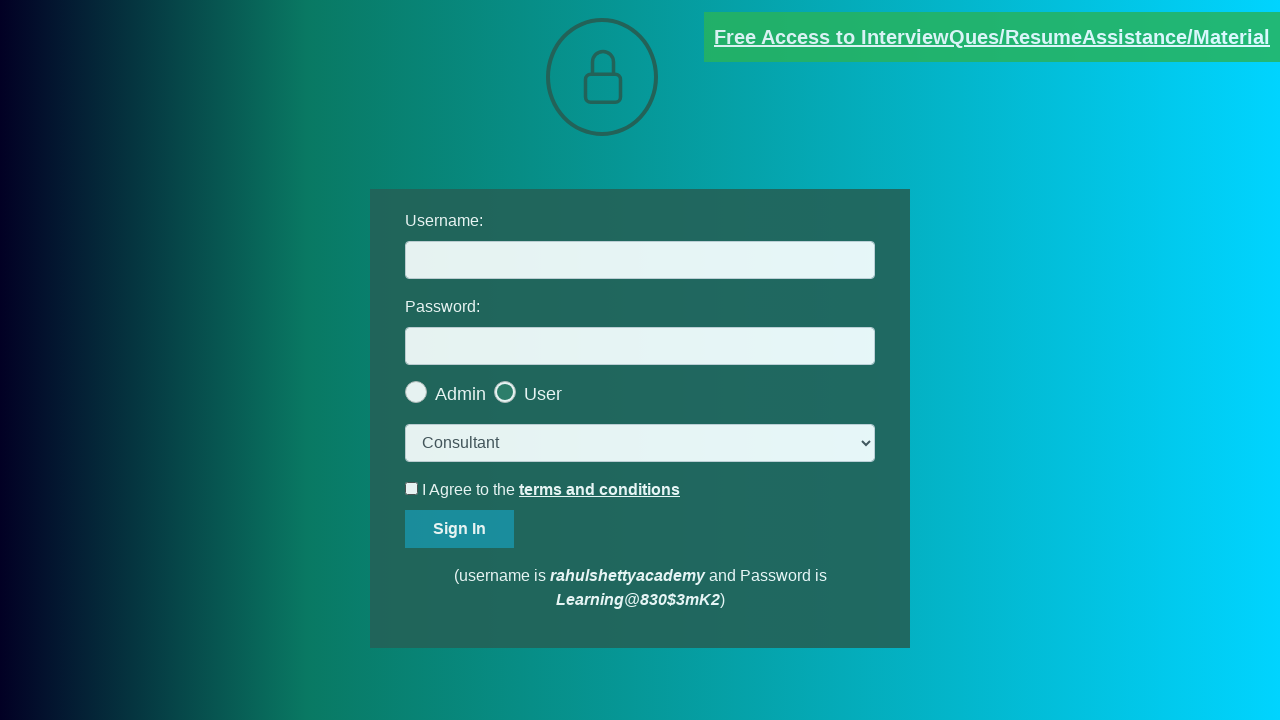